Tests the car make filter dropdown on auto.am by selecting 'Mercedes-Benz' from the Select2 dropdown component

Starting URL: https://auto.am/

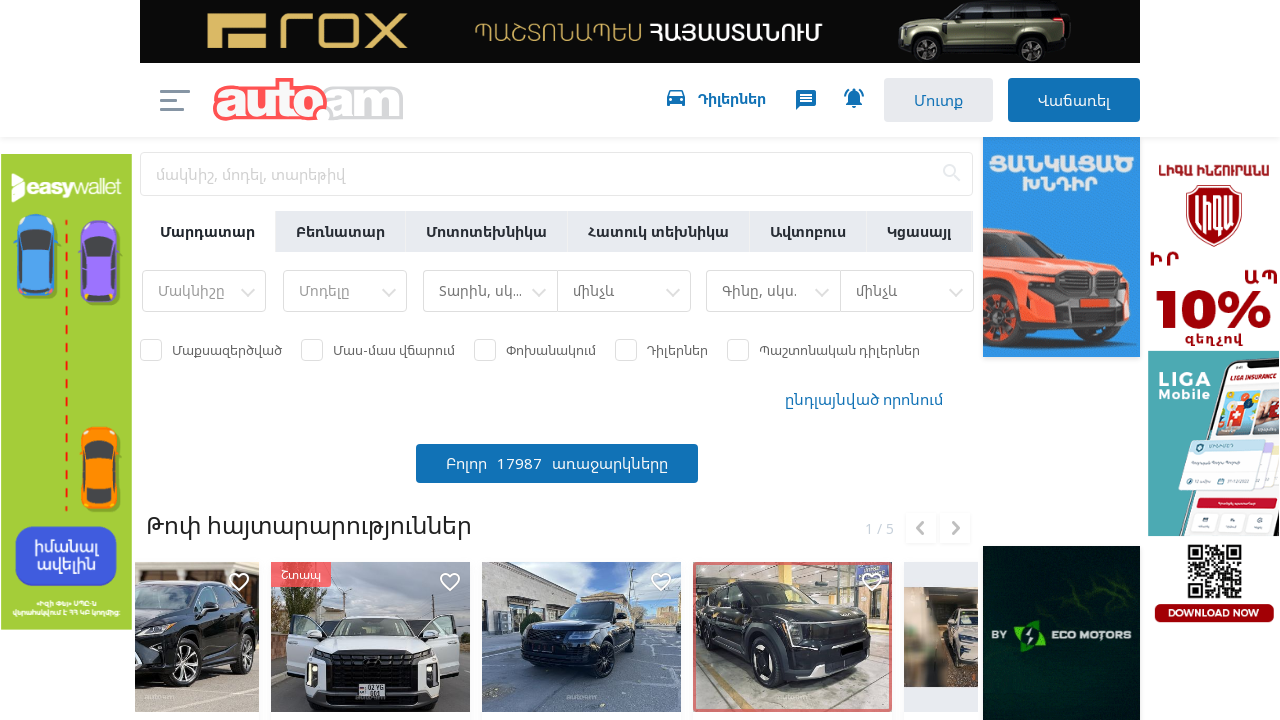

Clicked on the car make Select2 dropdown to open it at (204, 293) on #select2-filter-make-container
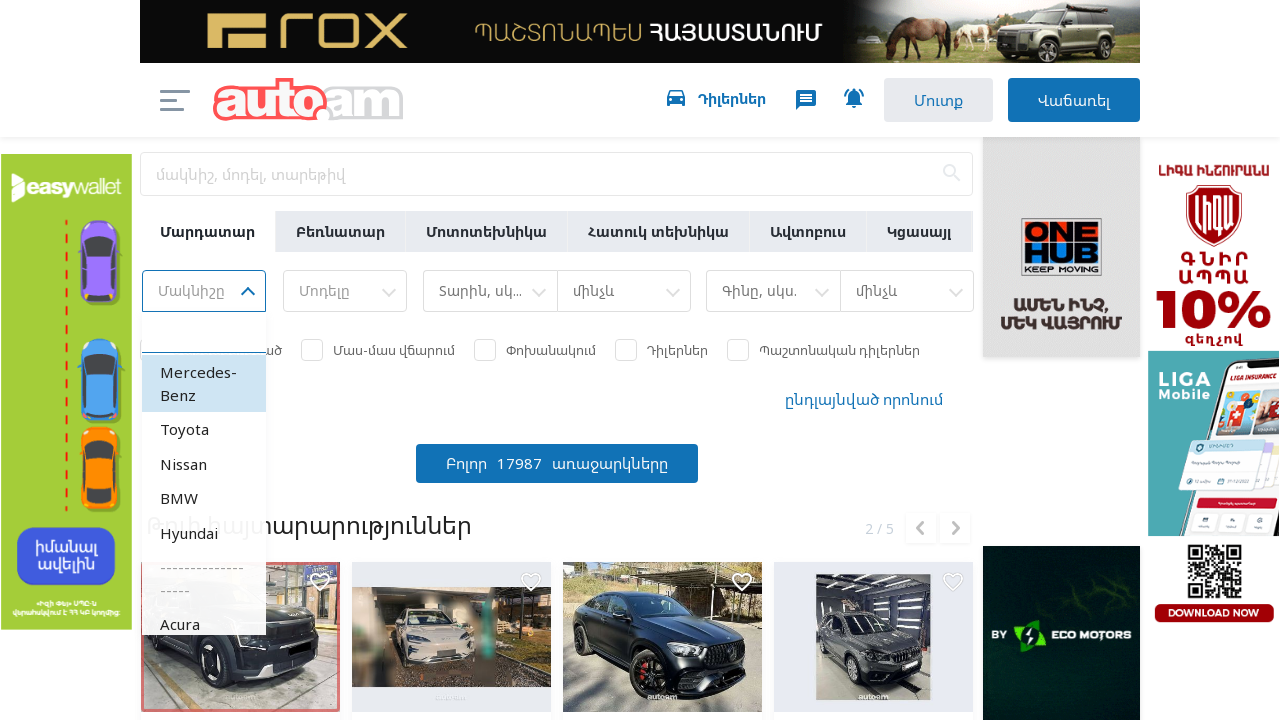

Waited for dropdown options to appear
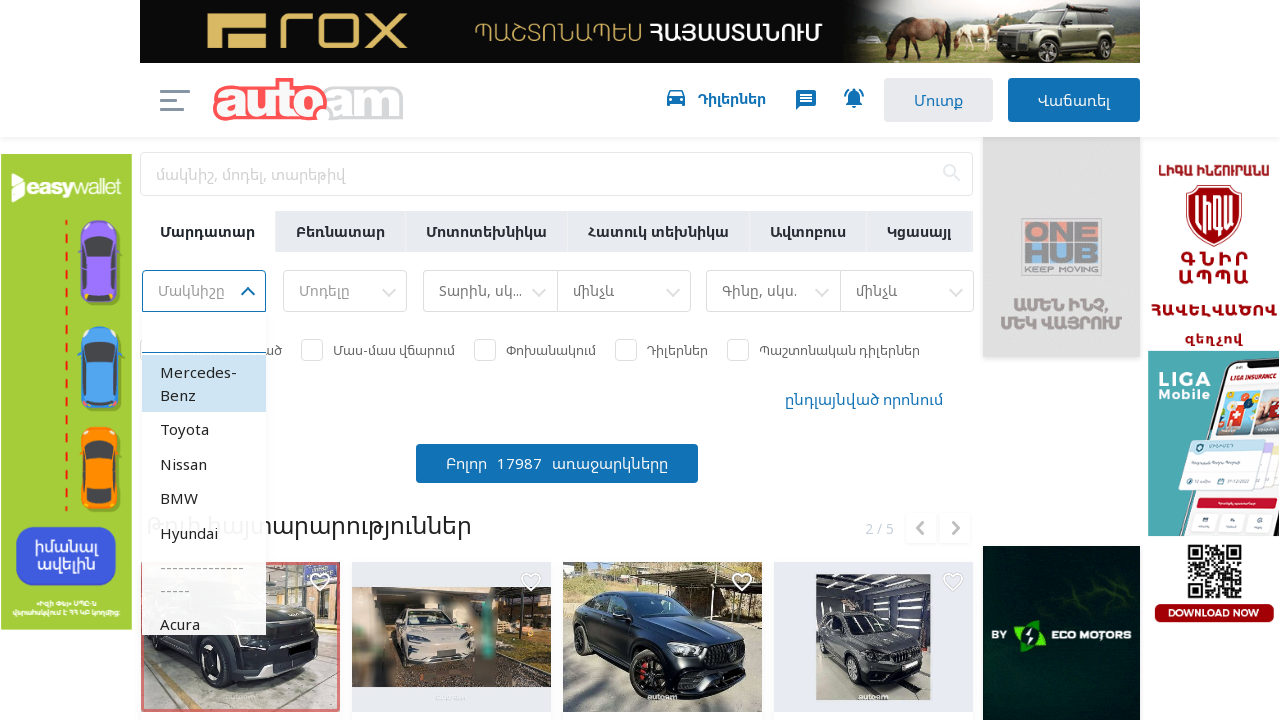

Selected 'Mercedes-Benz' from the dropdown options at (204, 384) on .select2-results__option:has-text('Mercedes-Benz')
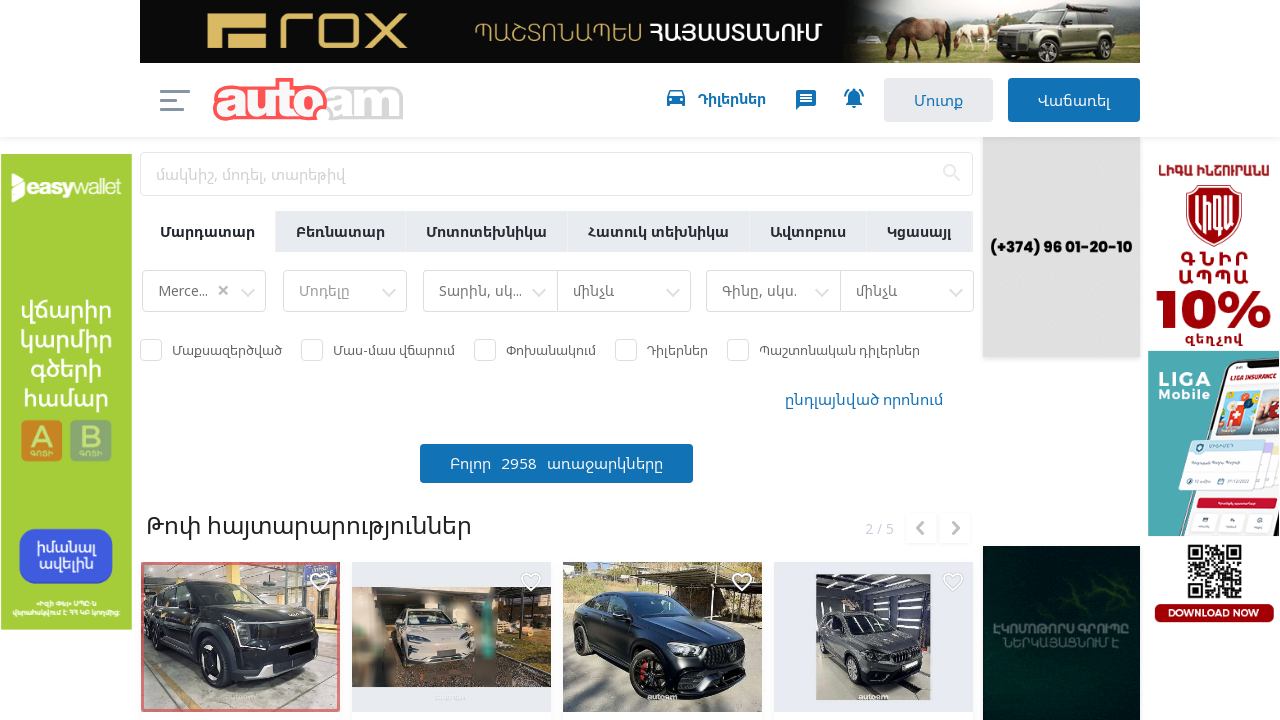

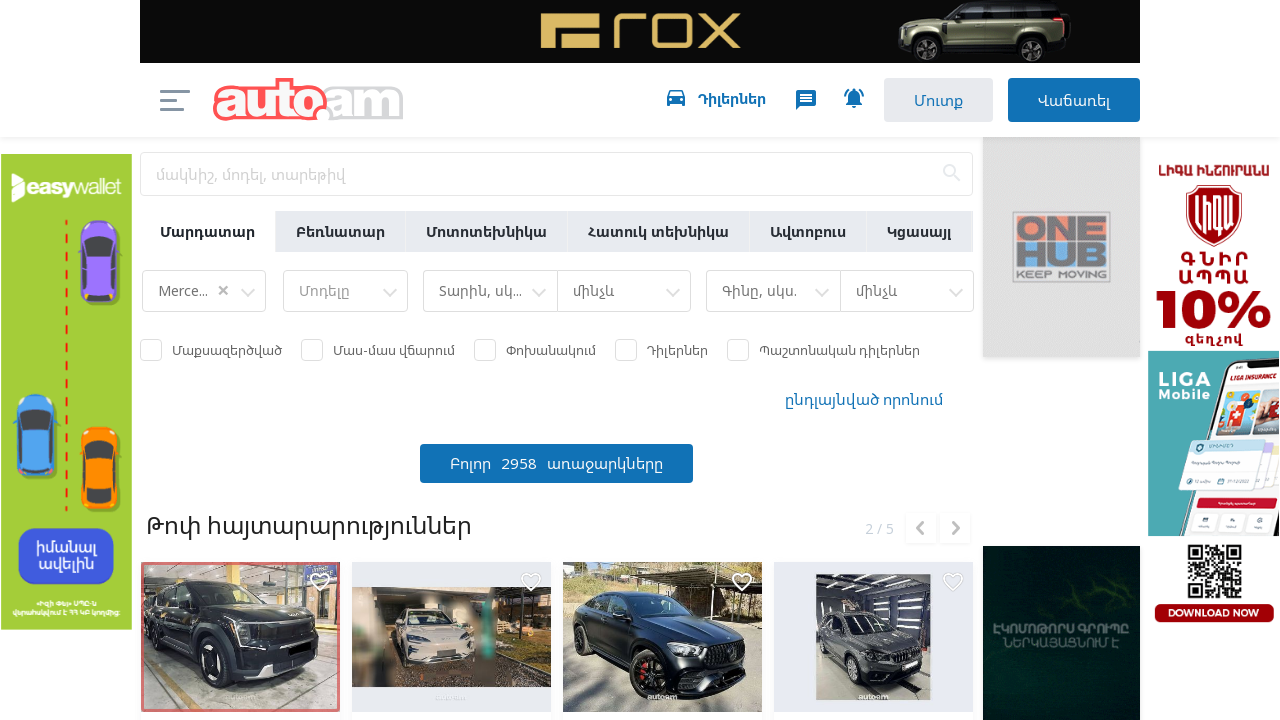